Tests selecting "All" category from dropdown menu on Found In Store page, then clicks on an image tile within an iframe to preview it

Starting URL: https://www.ddsdiscounts.com/found-in-store/

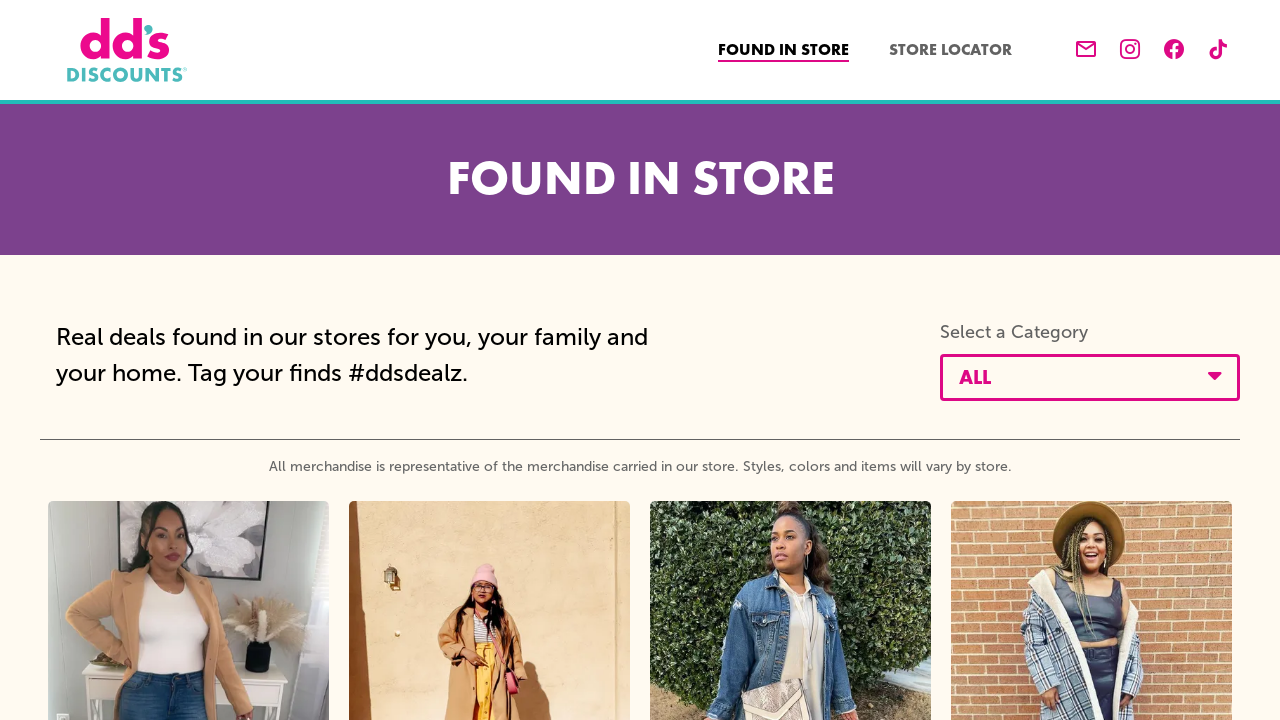

Dismissed popup by pressing Escape
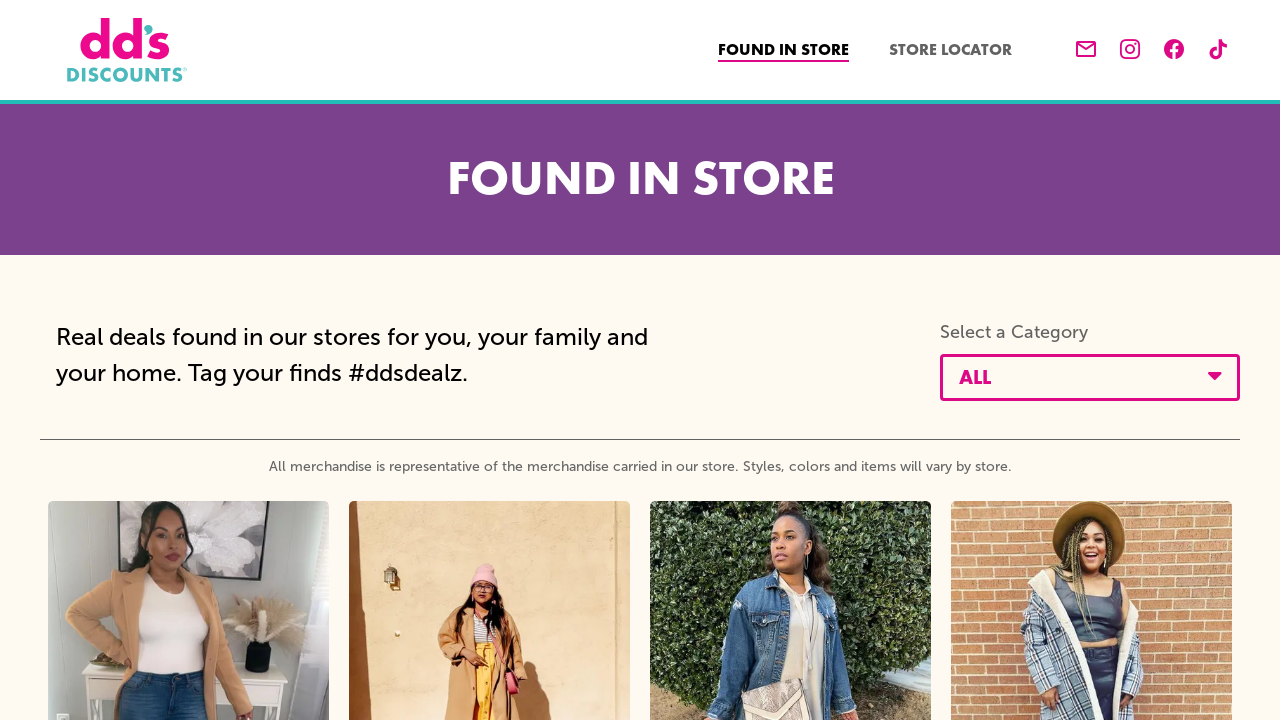

Clicked category dropdown button at (1090, 377) on button#stackla-filter-toggle
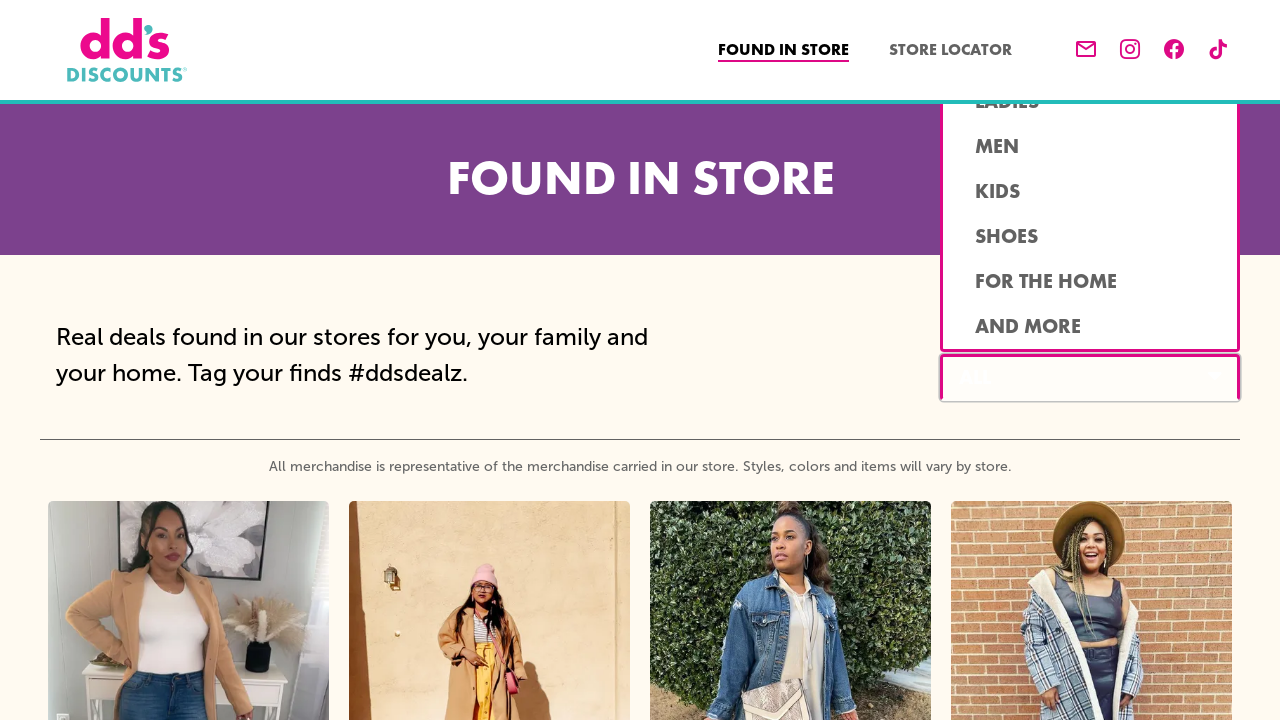

Selected 'All' category from dropdown at (1090, 386) on button[data-filterslug='view-all']
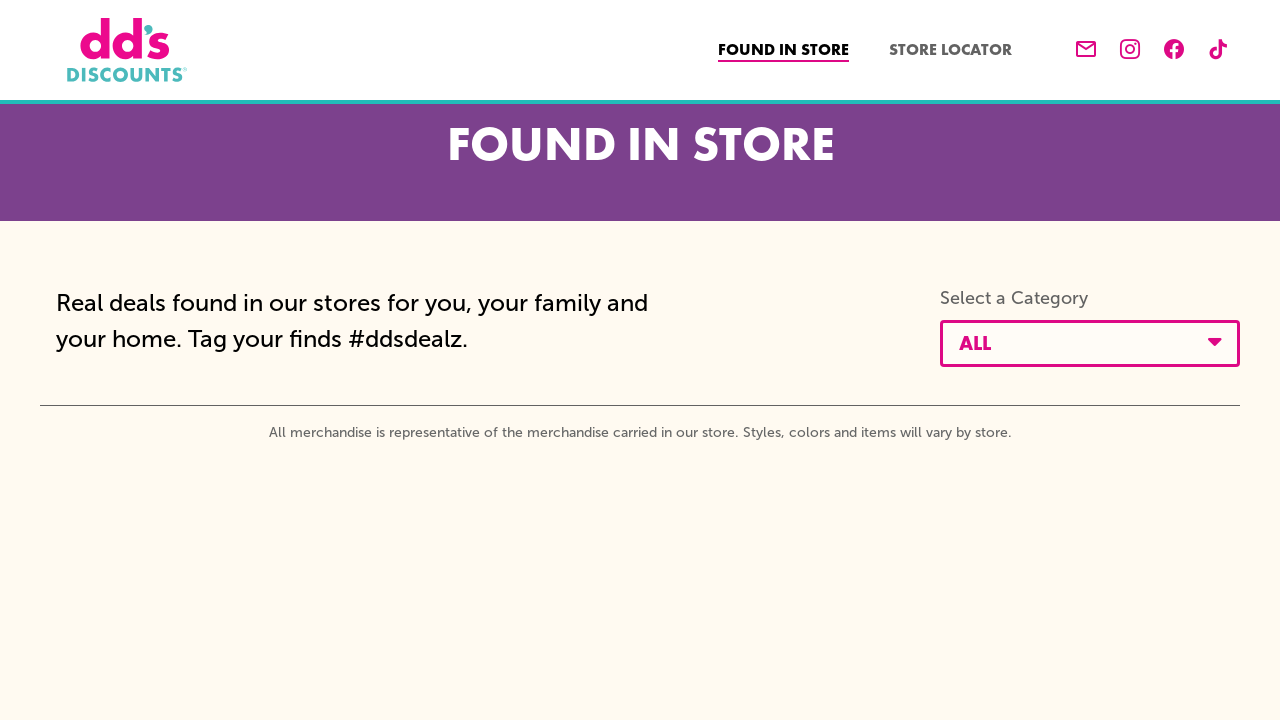

Waited for content to load
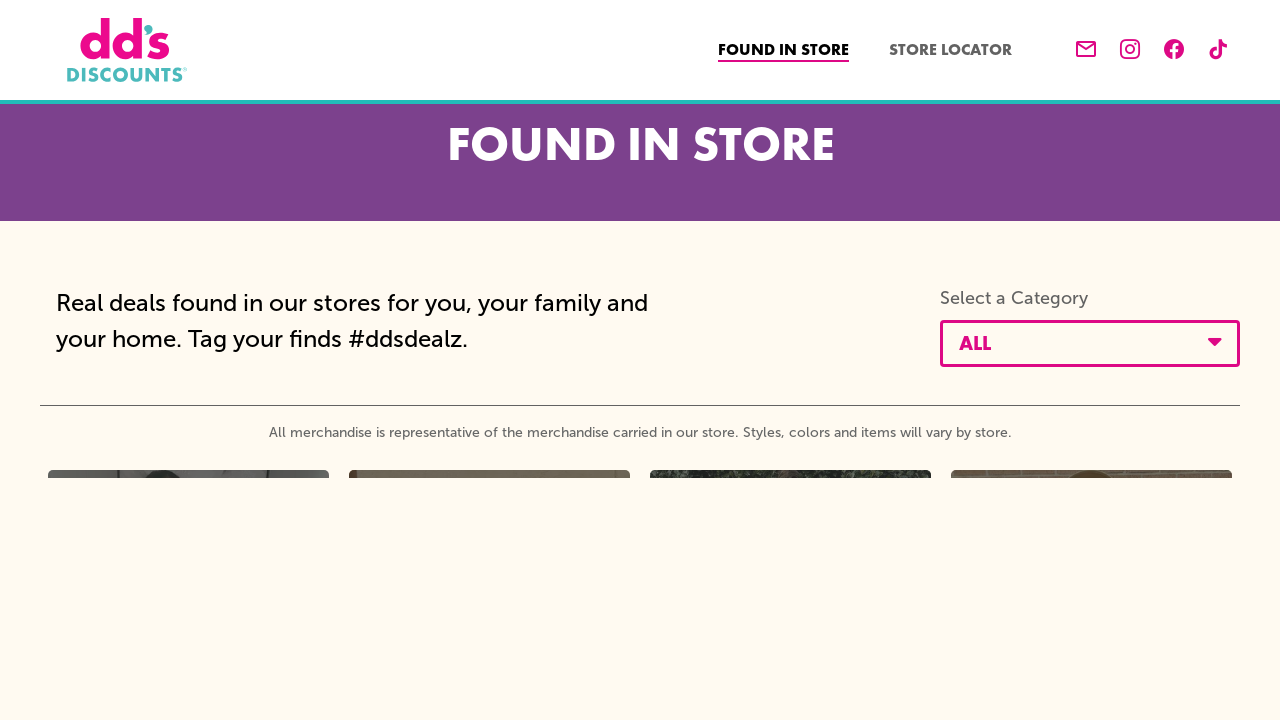

Located iframe element
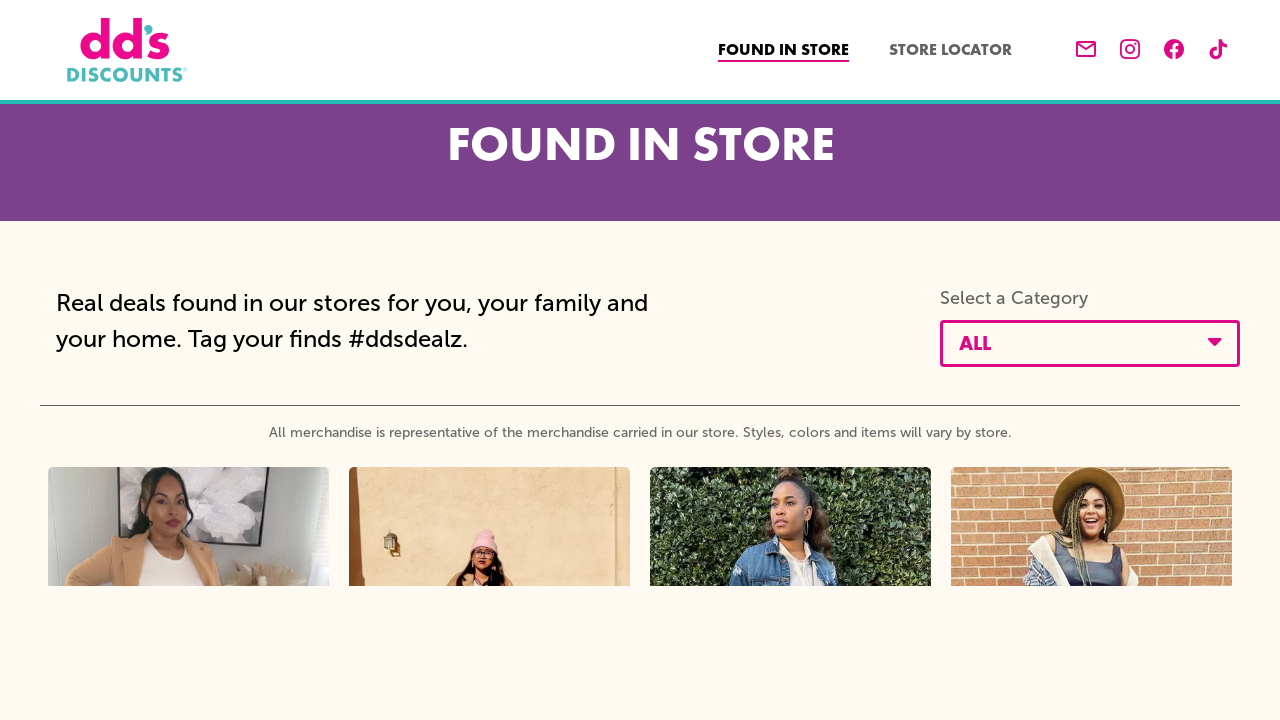

Clicked on first image tile within iframe to preview at (188, 545) on iframe >> nth=0 >> internal:control=enter-frame >> div.tile-image-wrapper >> nth
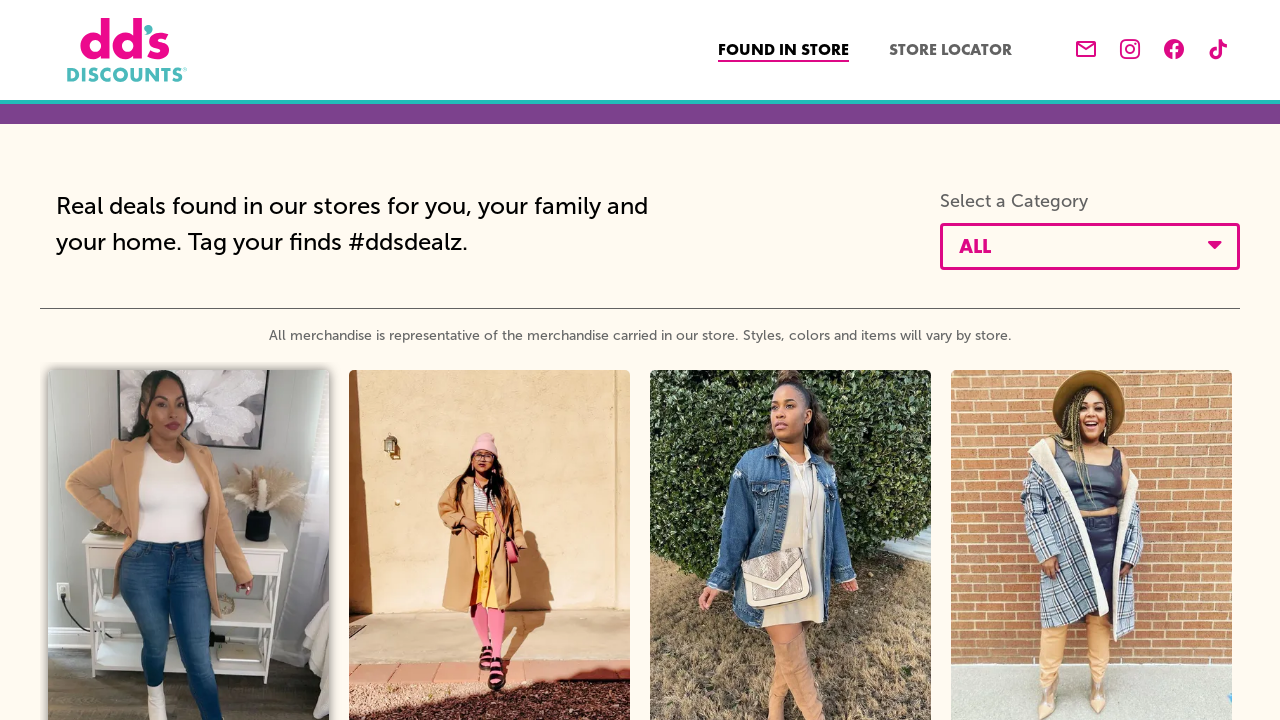

Waited for image preview to load
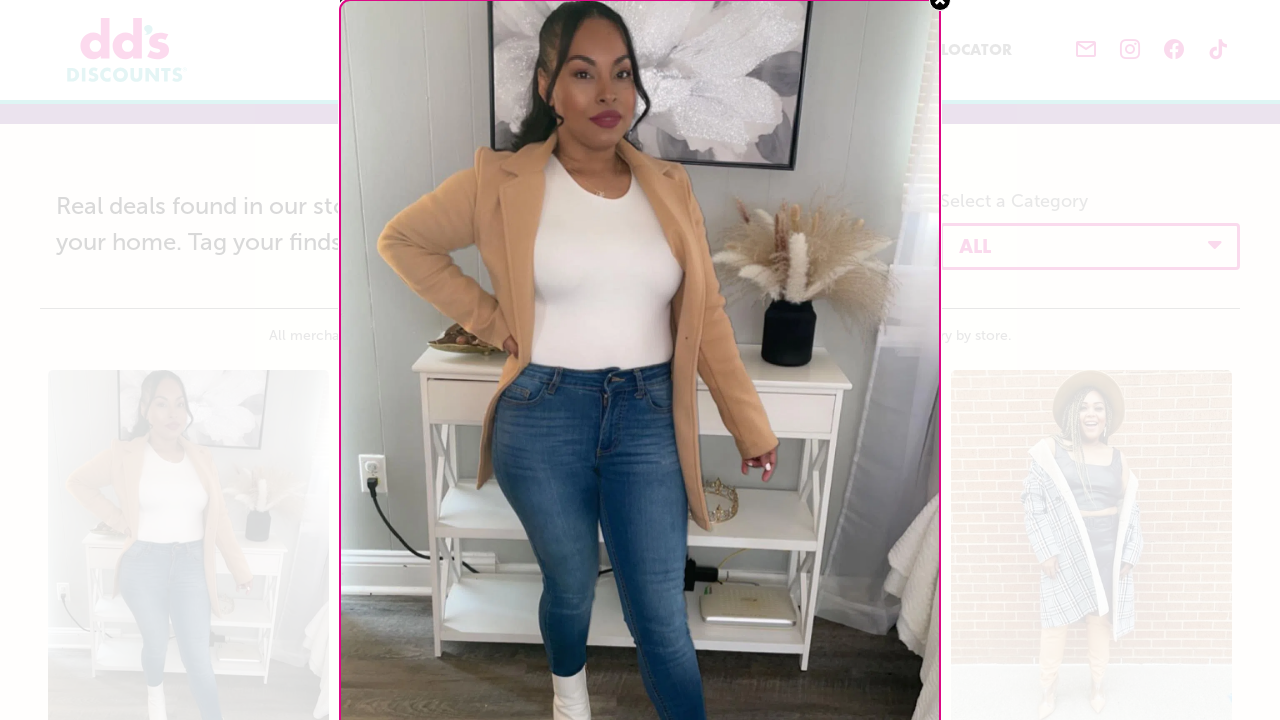

Closed image preview by pressing Escape
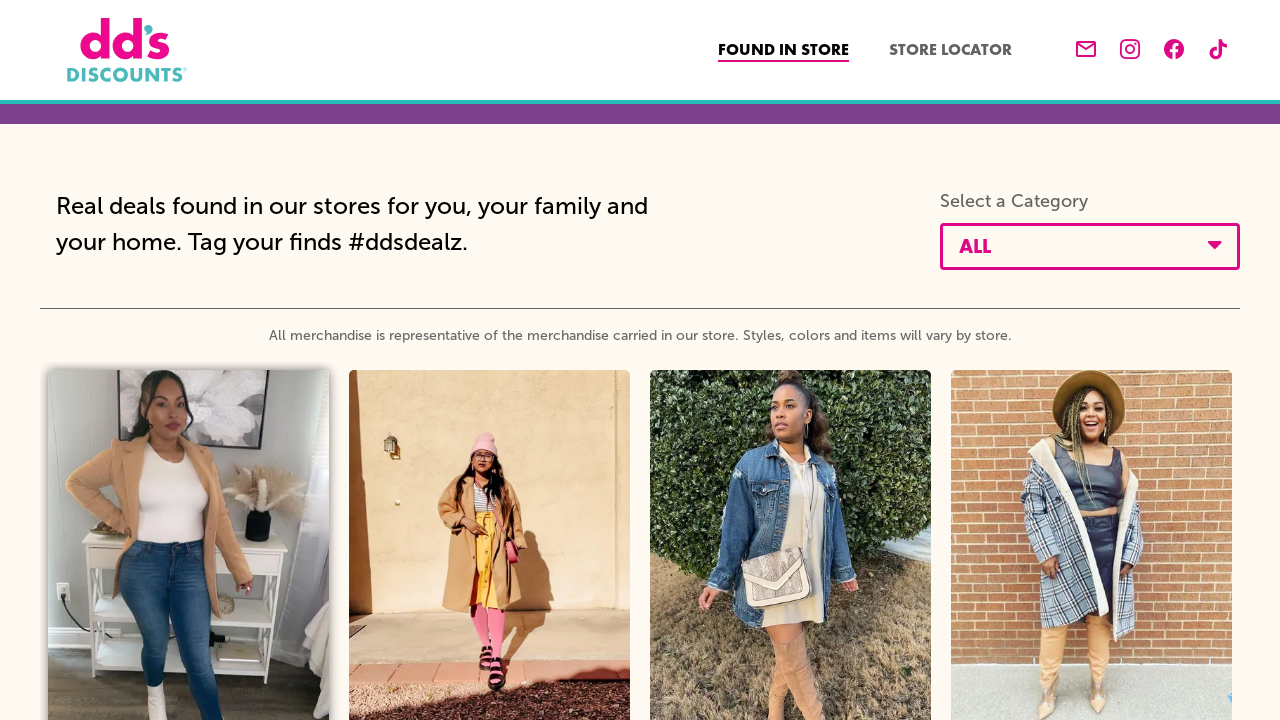

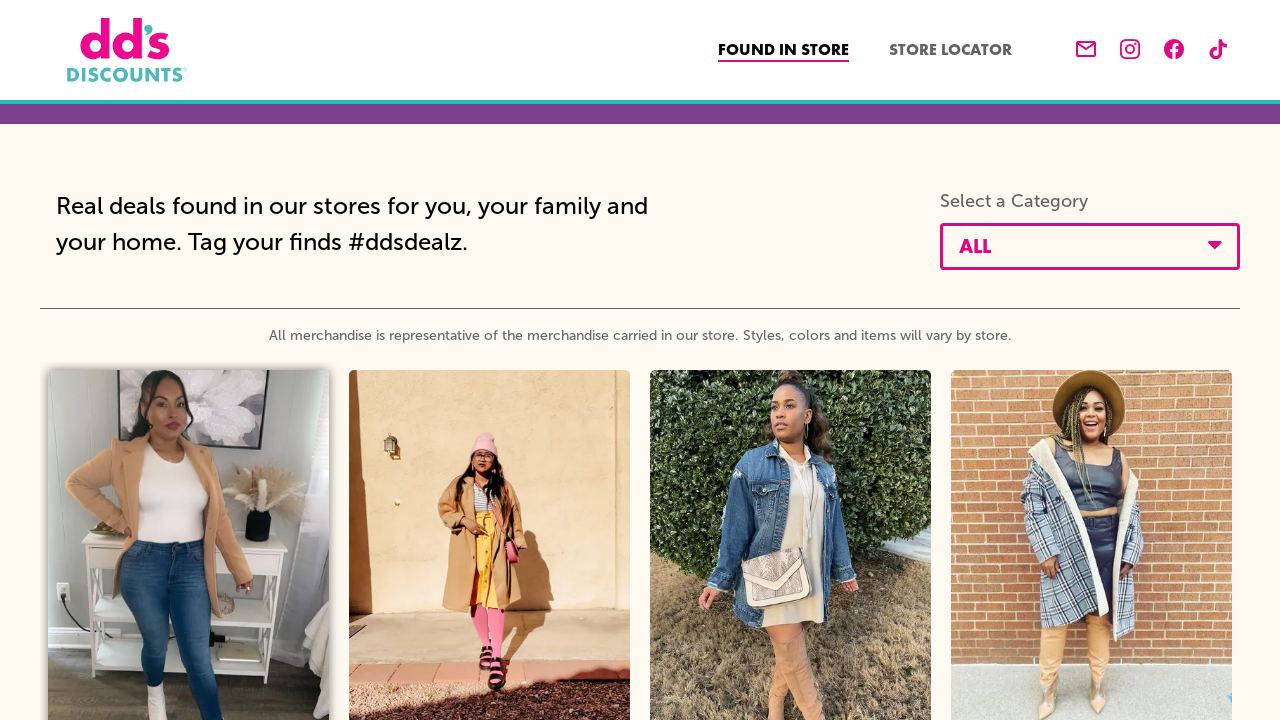